Tests the Drag & Drop Sliders demo by clicking the link, then dragging a slider to change its value to 95.

Starting URL: https://www.lambdatest.com/selenium-playground

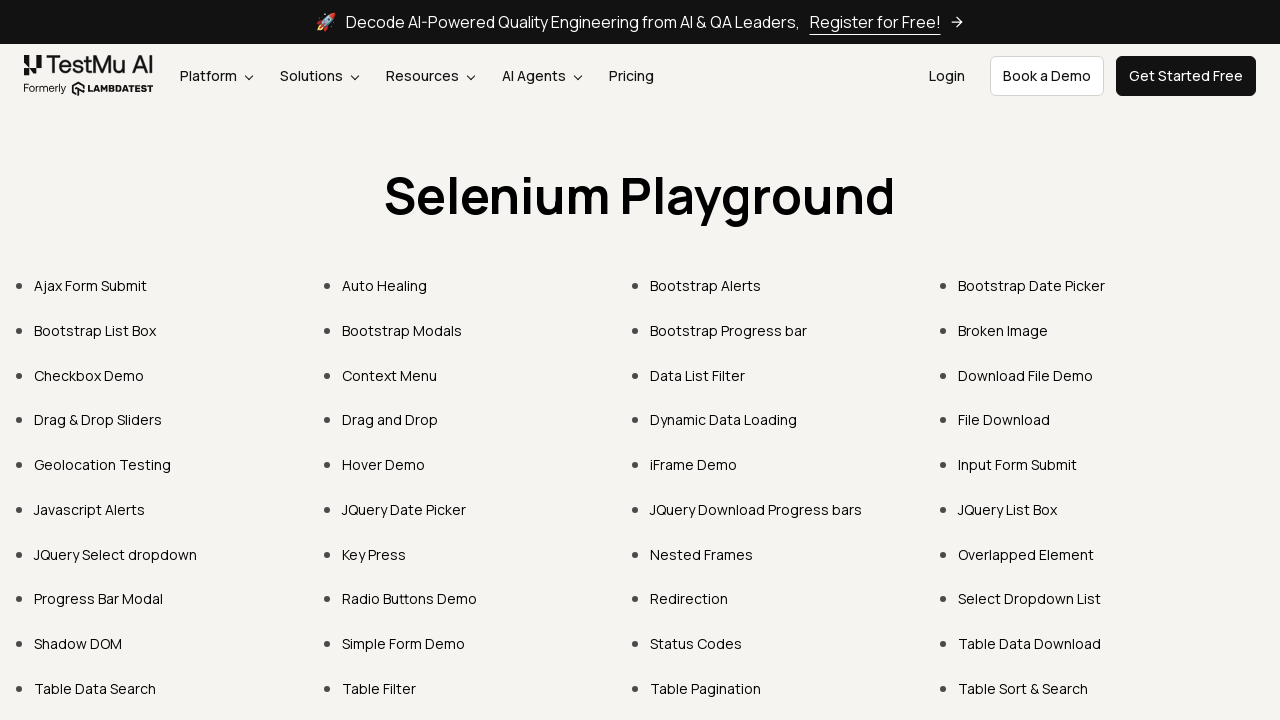

Clicked on 'Drag & Drop Sliders' link at (98, 420) on text=Drag & Drop Sliders
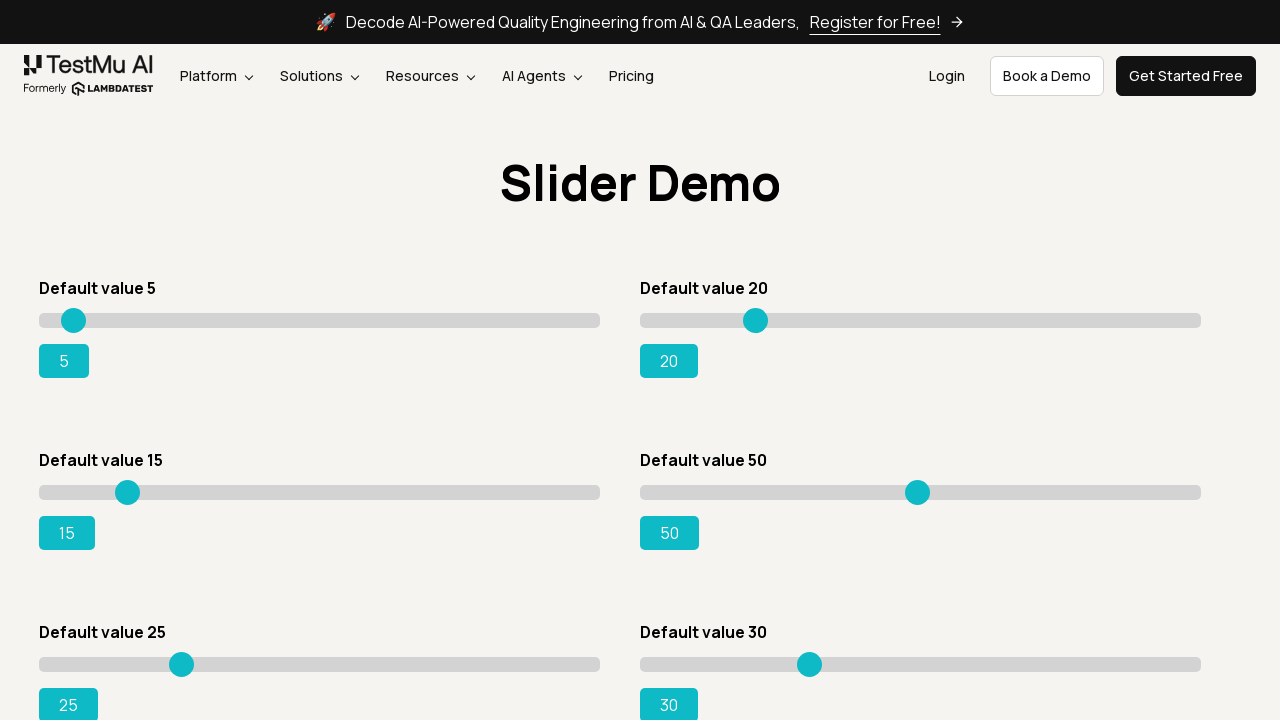

Slider page loaded and #slider1 element appeared
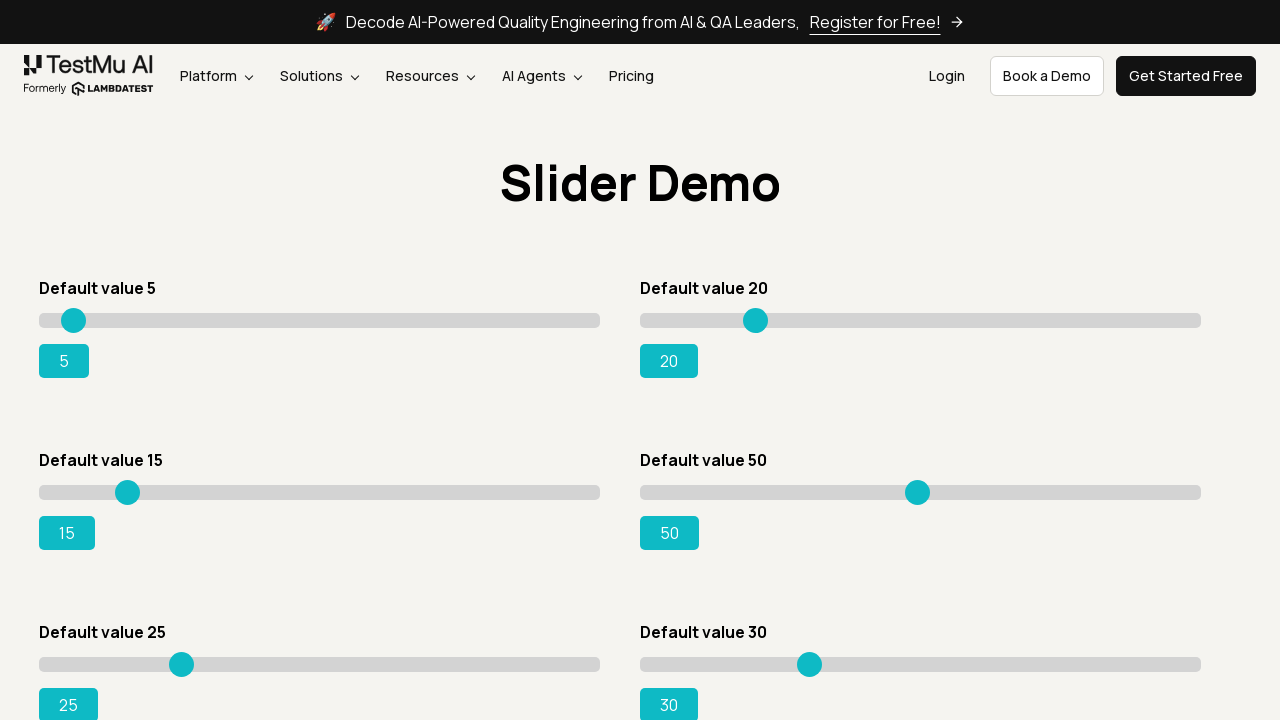

Located slider element
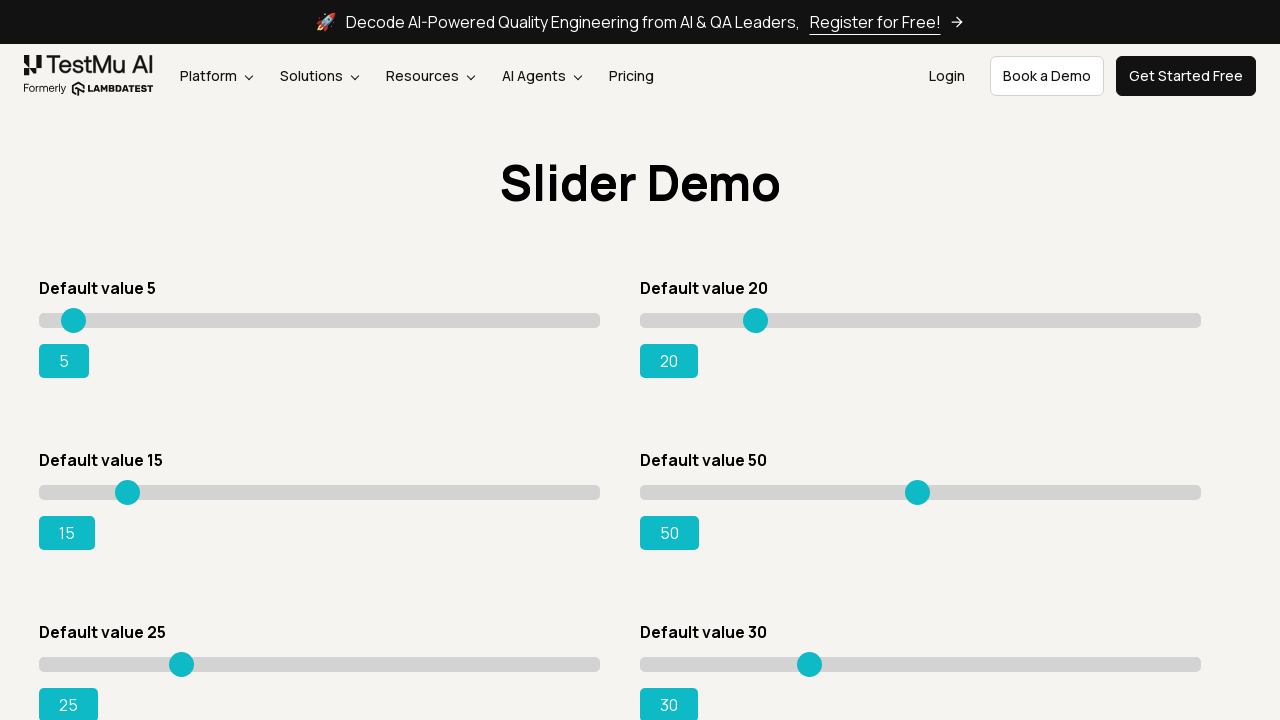

Retrieved slider bounding box coordinates
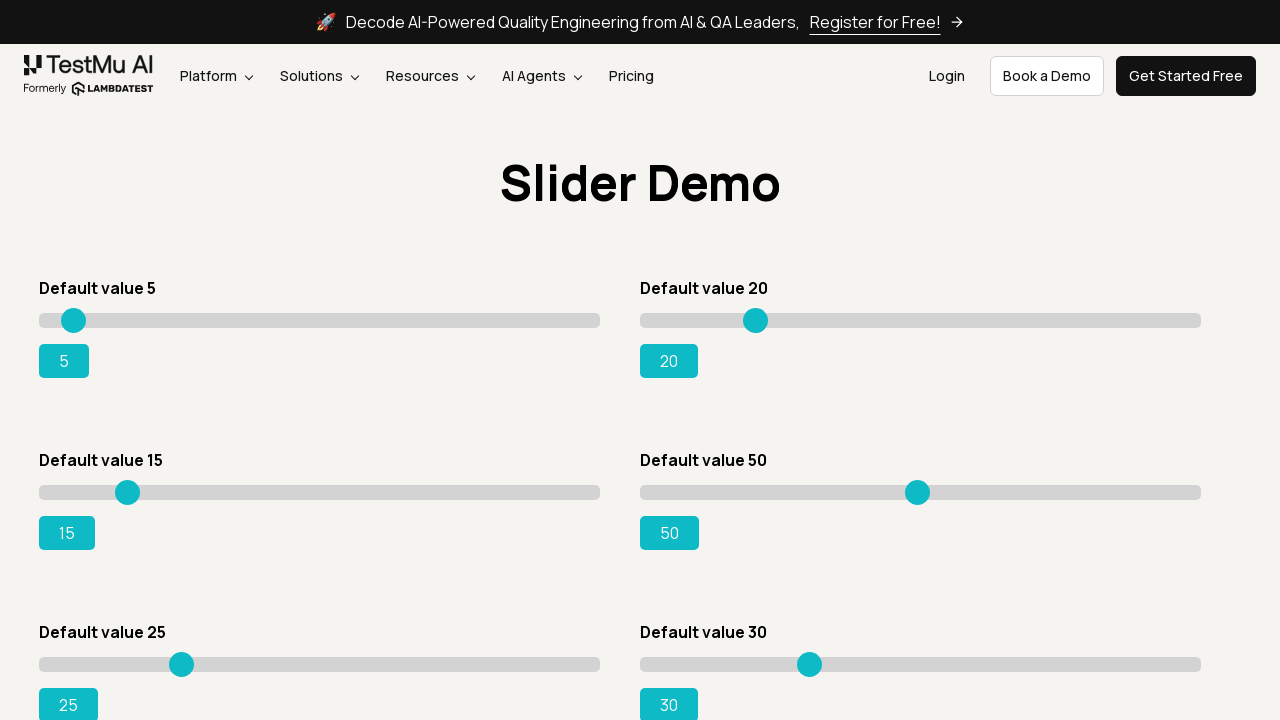

Moved mouse to slider center position at (320, 320)
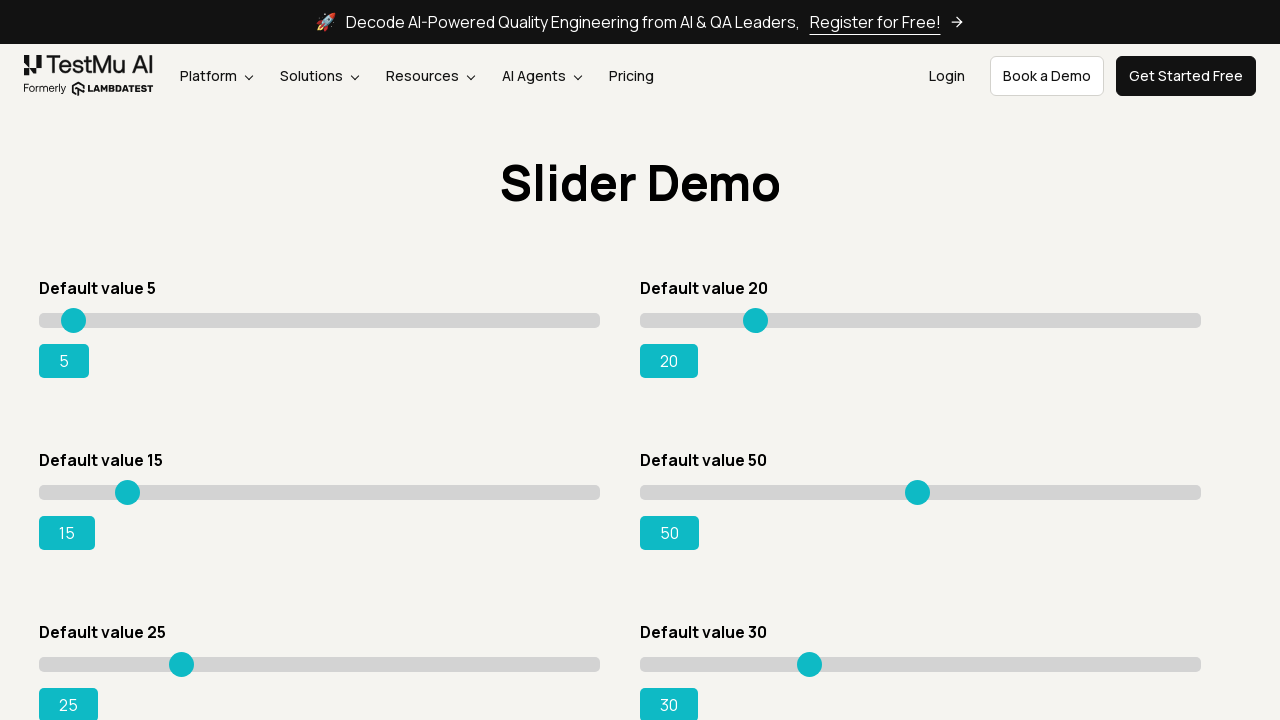

Pressed mouse button down on slider at (320, 320)
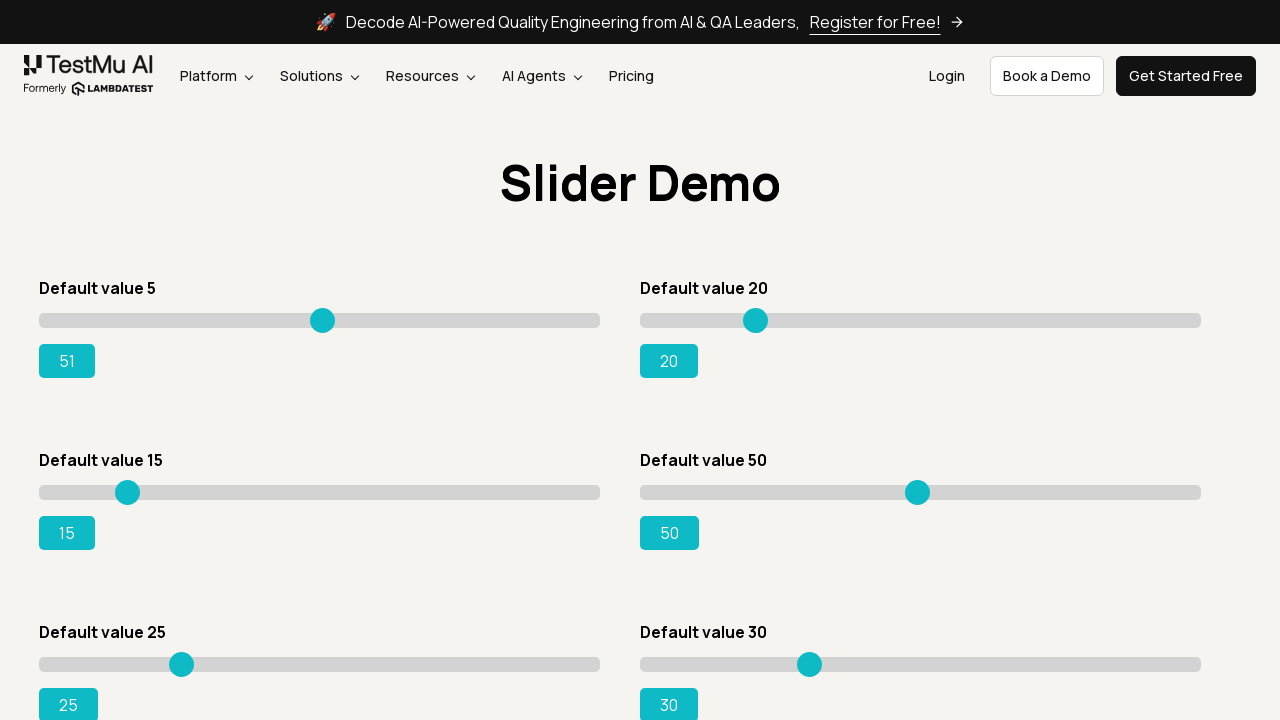

Dragged slider to approximately 95% position at (572, 320)
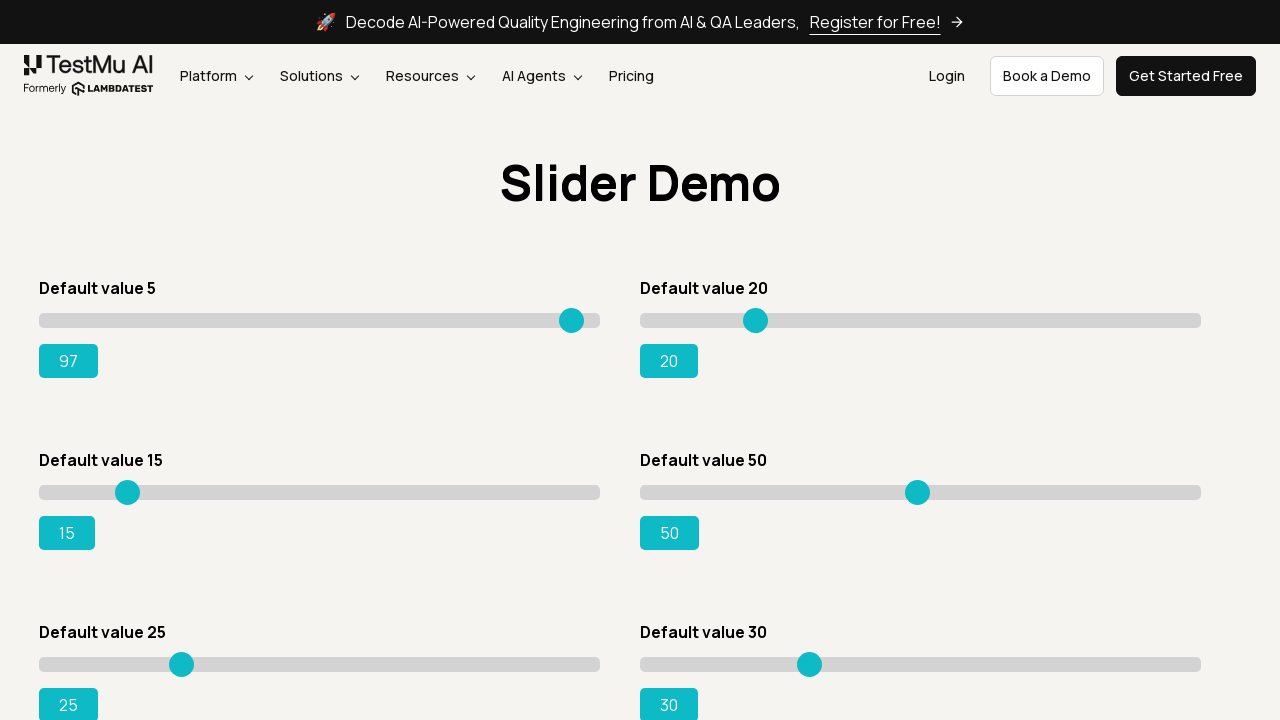

Released mouse button to complete slider drag at (572, 320)
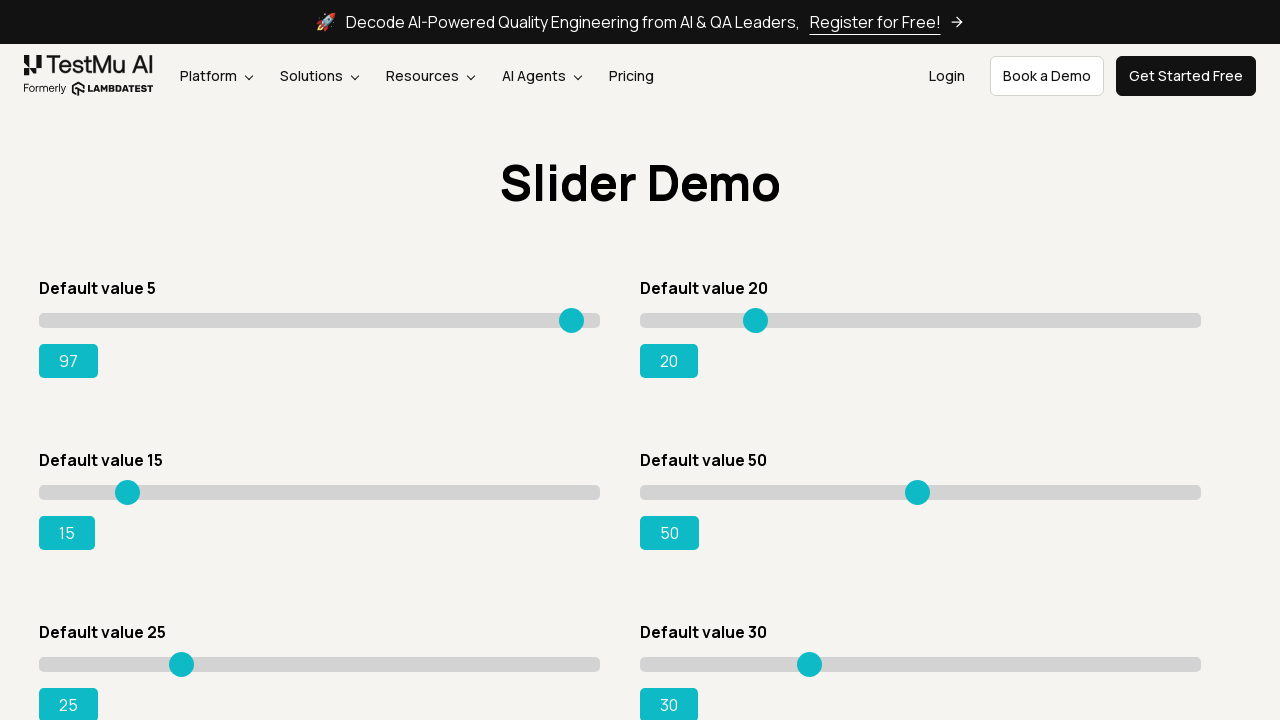

Retrieved slider value: 5
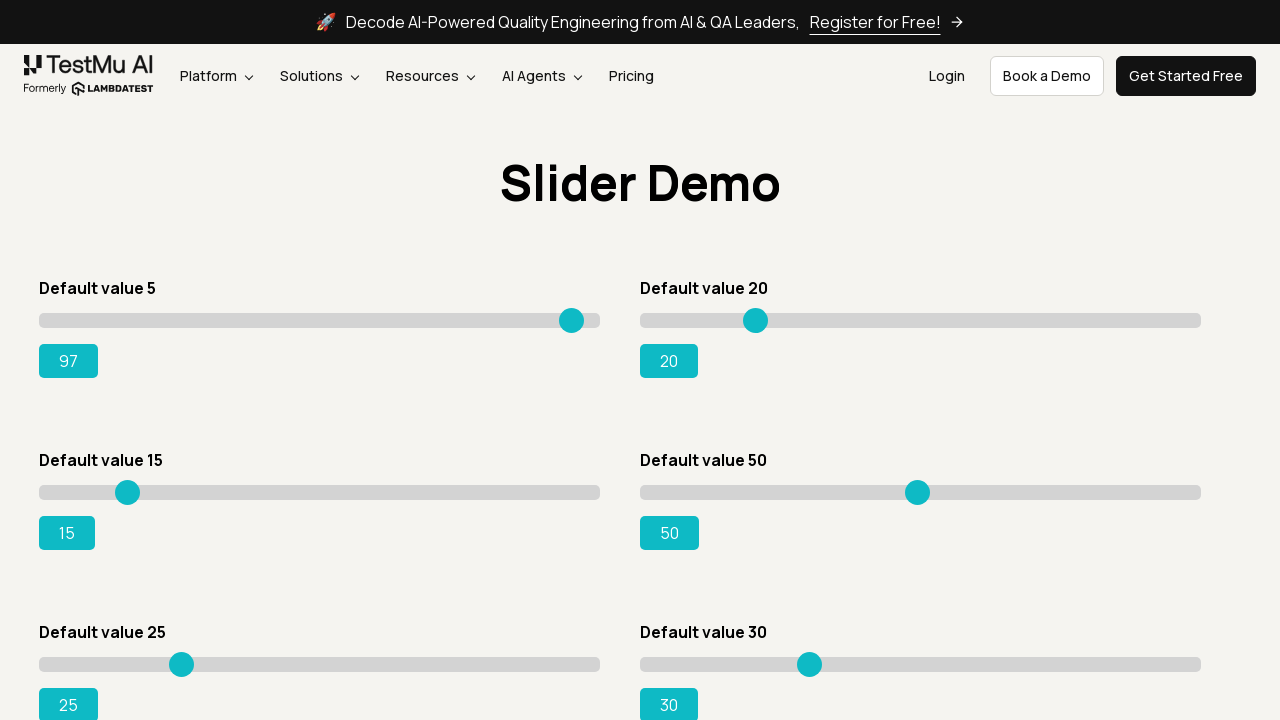

Printed slider value: 5
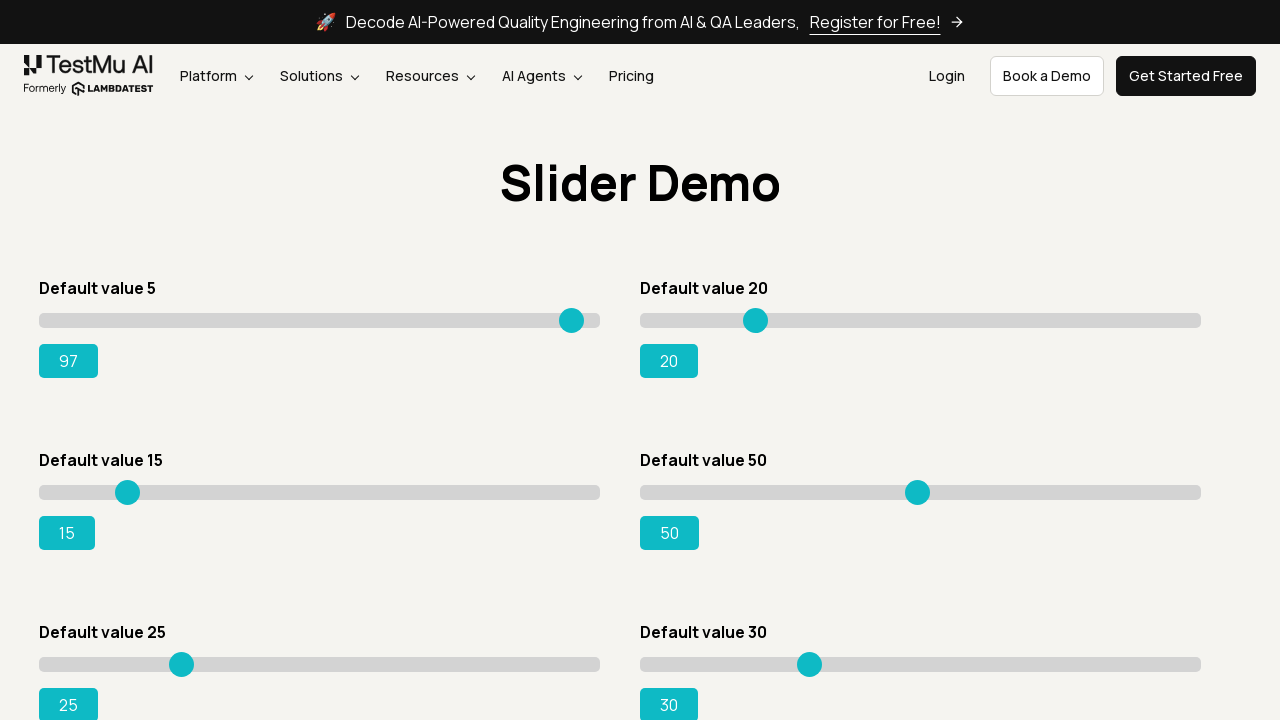

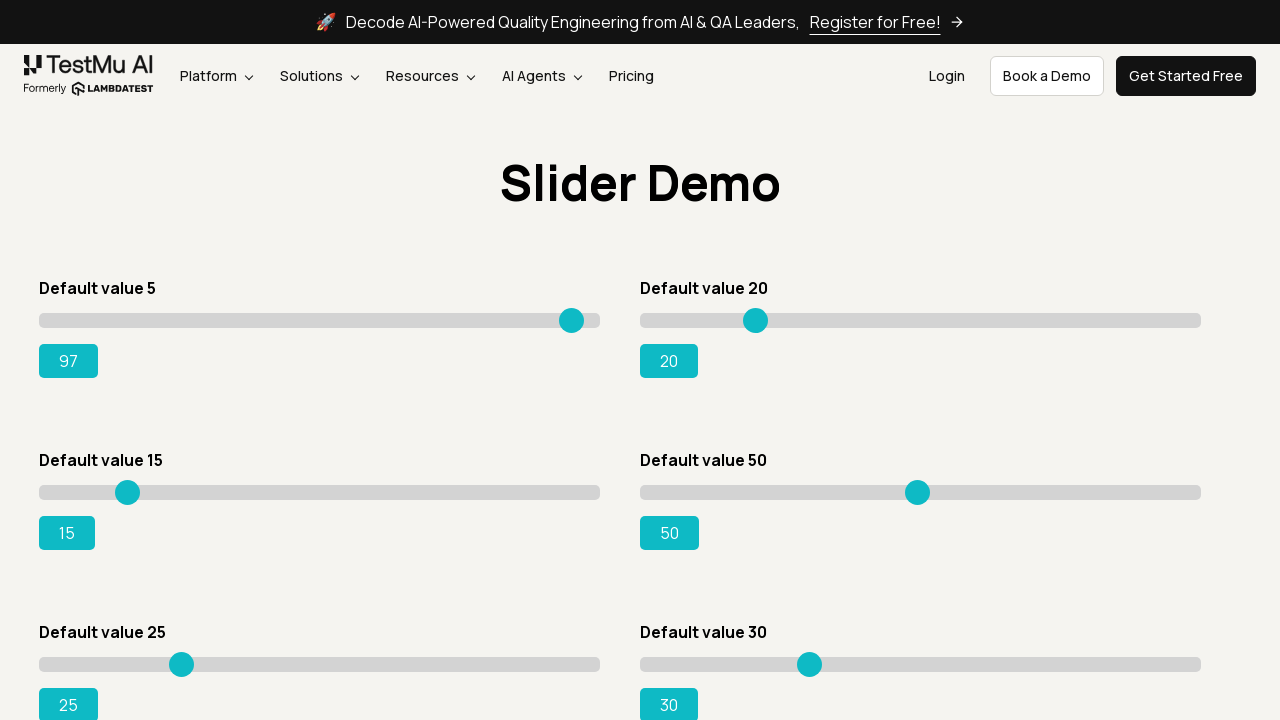